Tests number input field functionality by entering a value and using arrow keys to increment it

Starting URL: http://the-internet.herokuapp.com/inputs

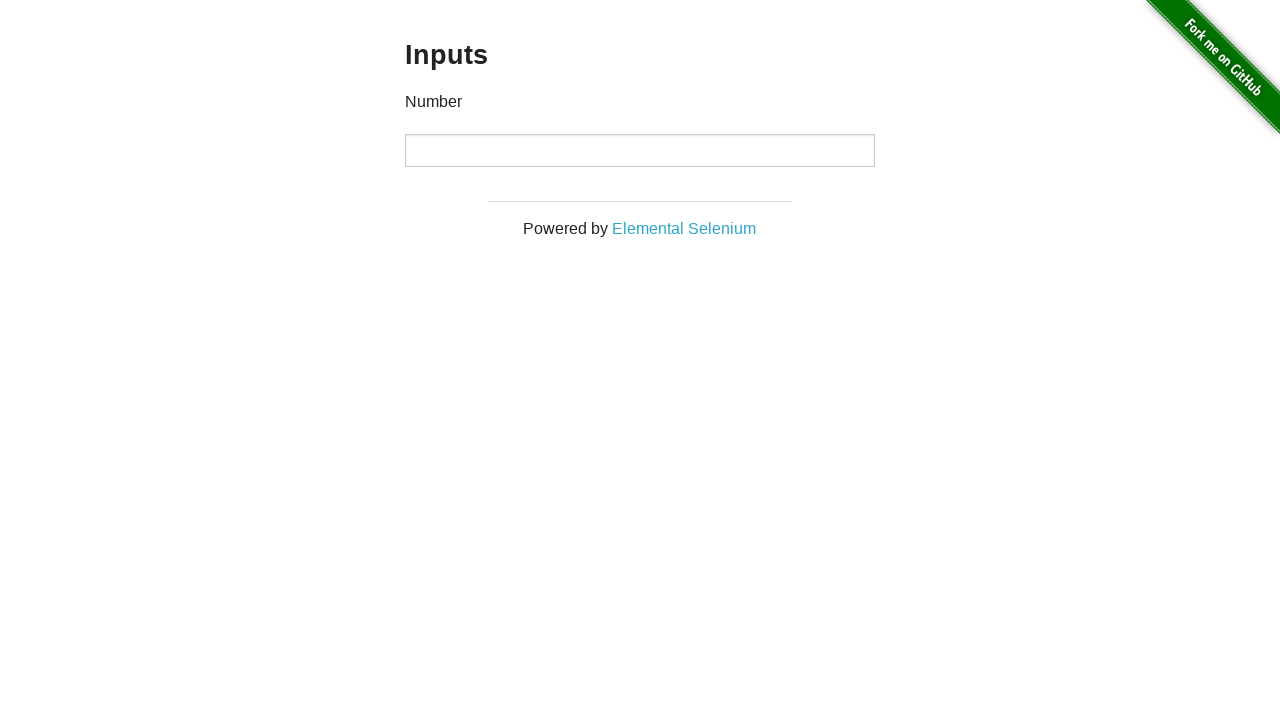

Filled number input field with value '20' on input[type='number']
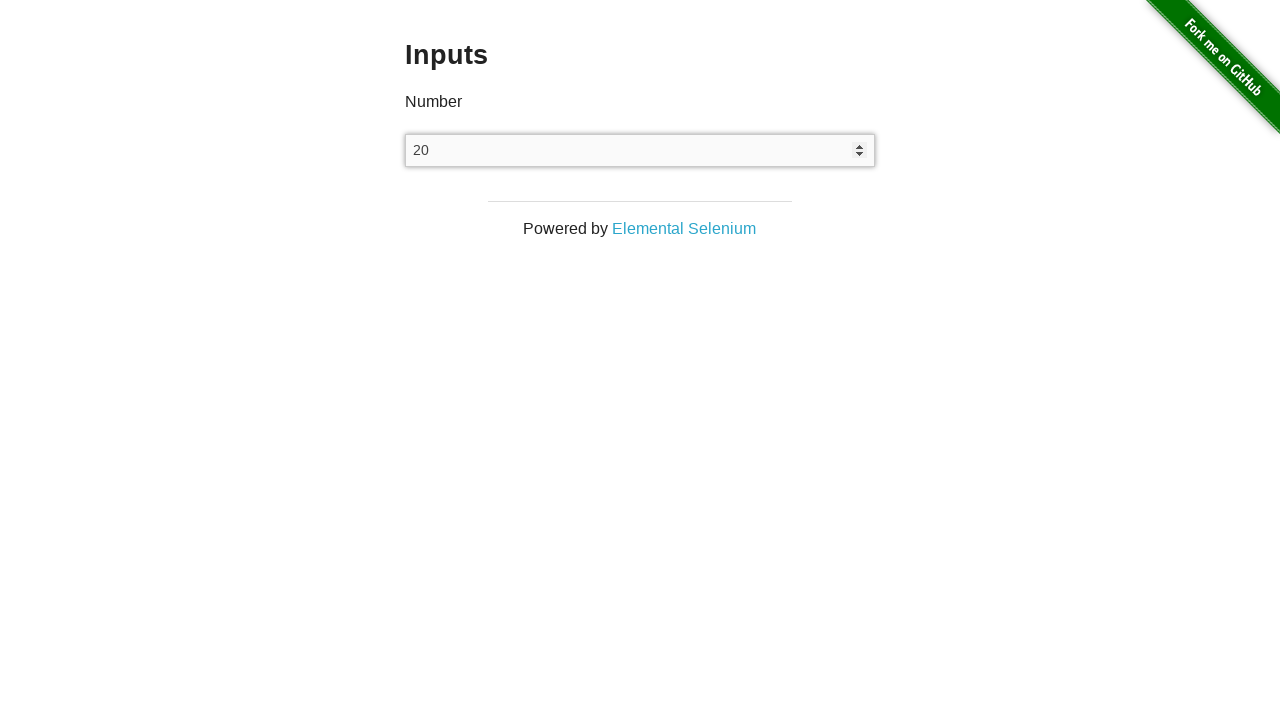

Pressed ArrowUp key to increment the number input value on input[type='number']
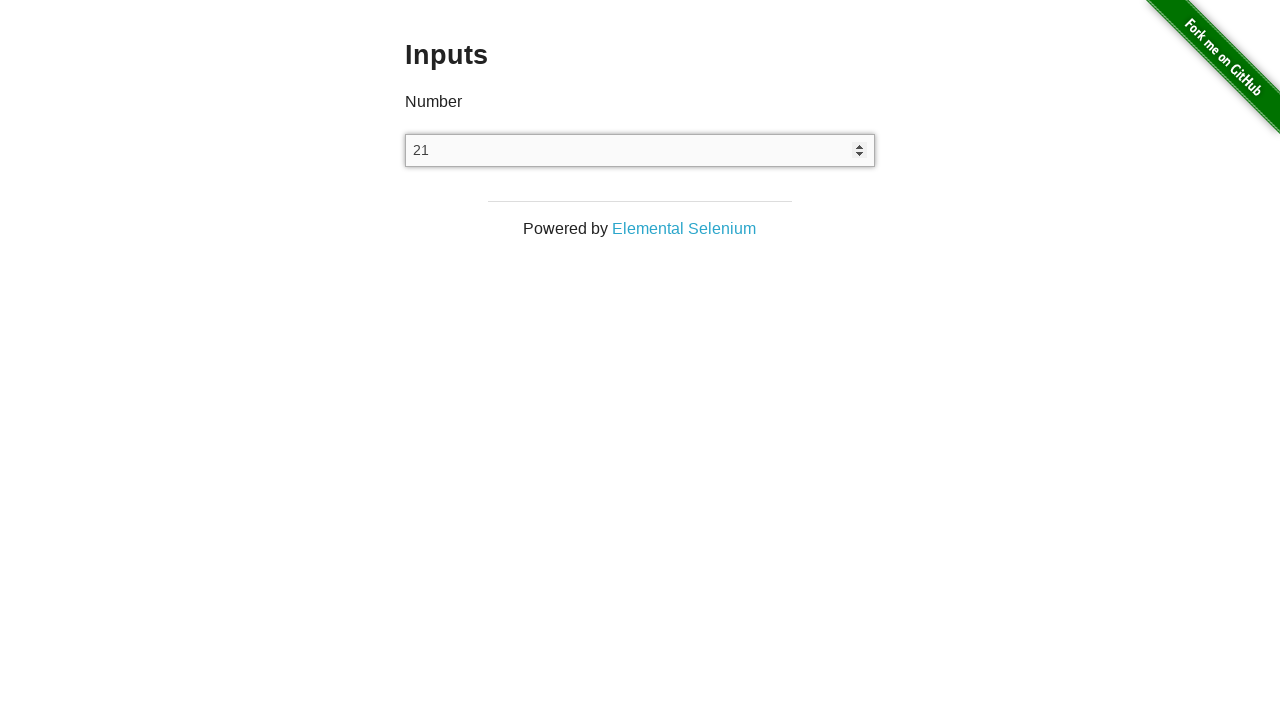

Retrieved current value from number input field
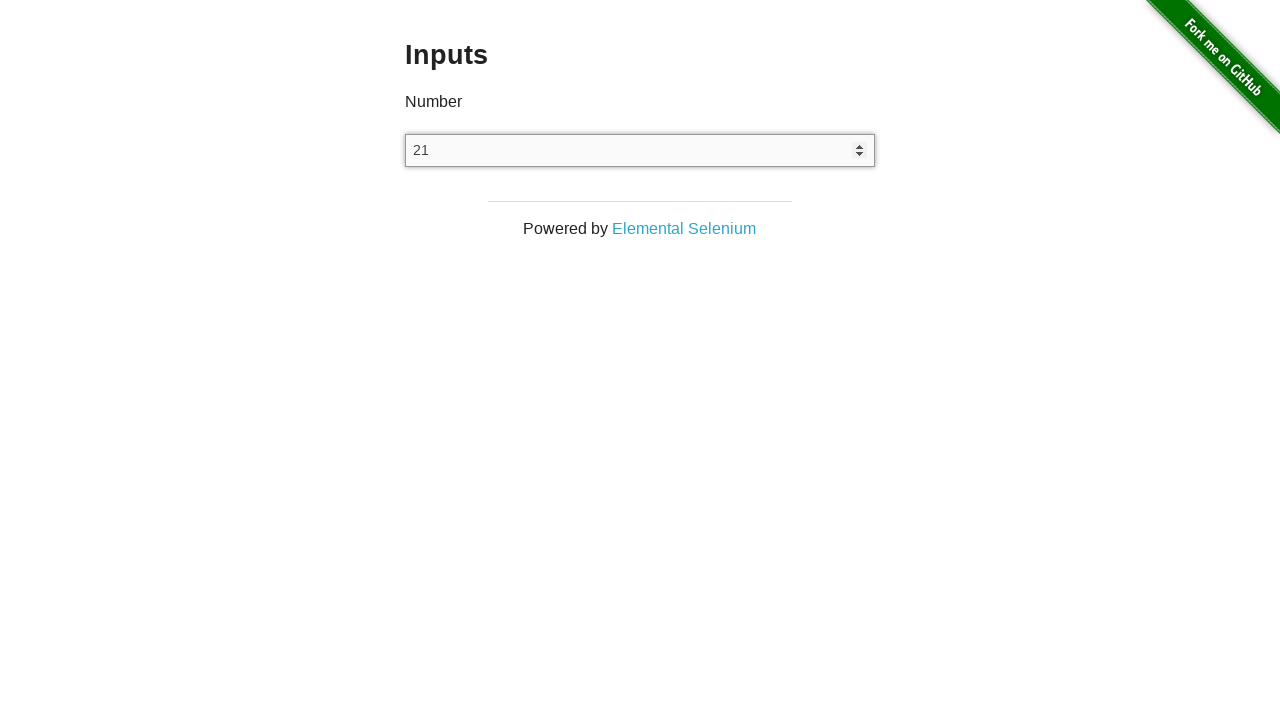

Verified number input value was incremented to 21
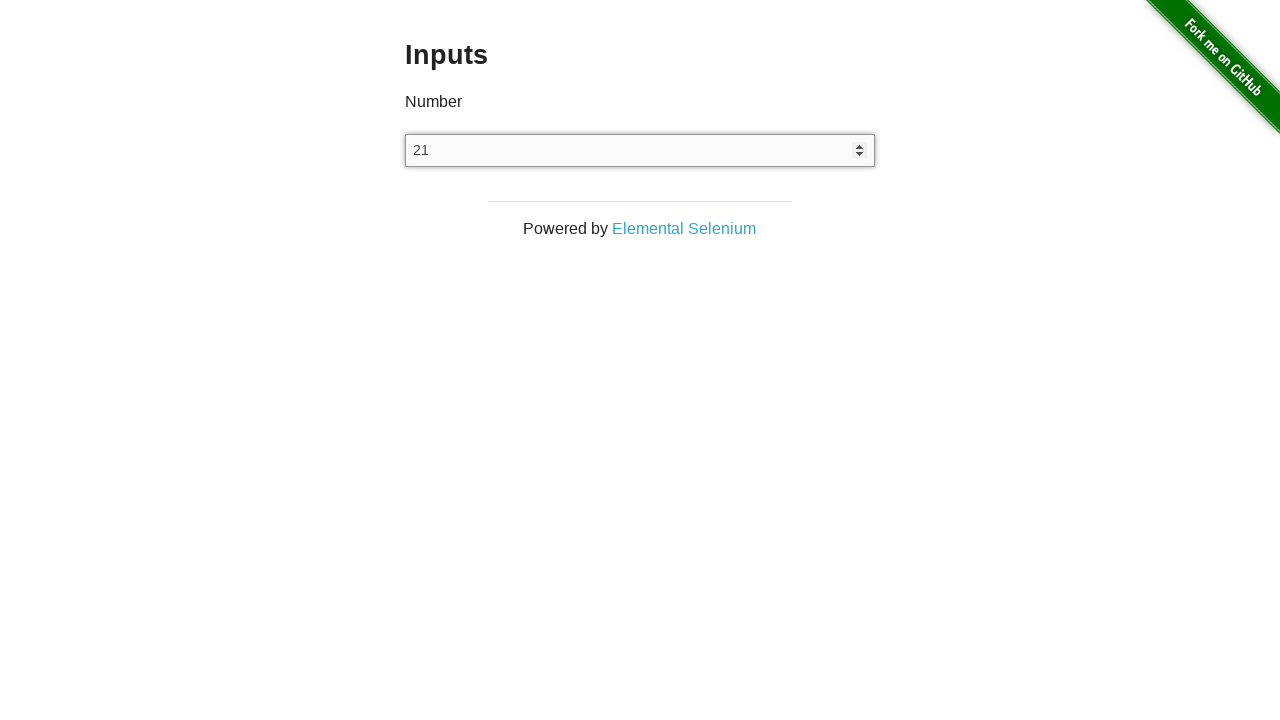

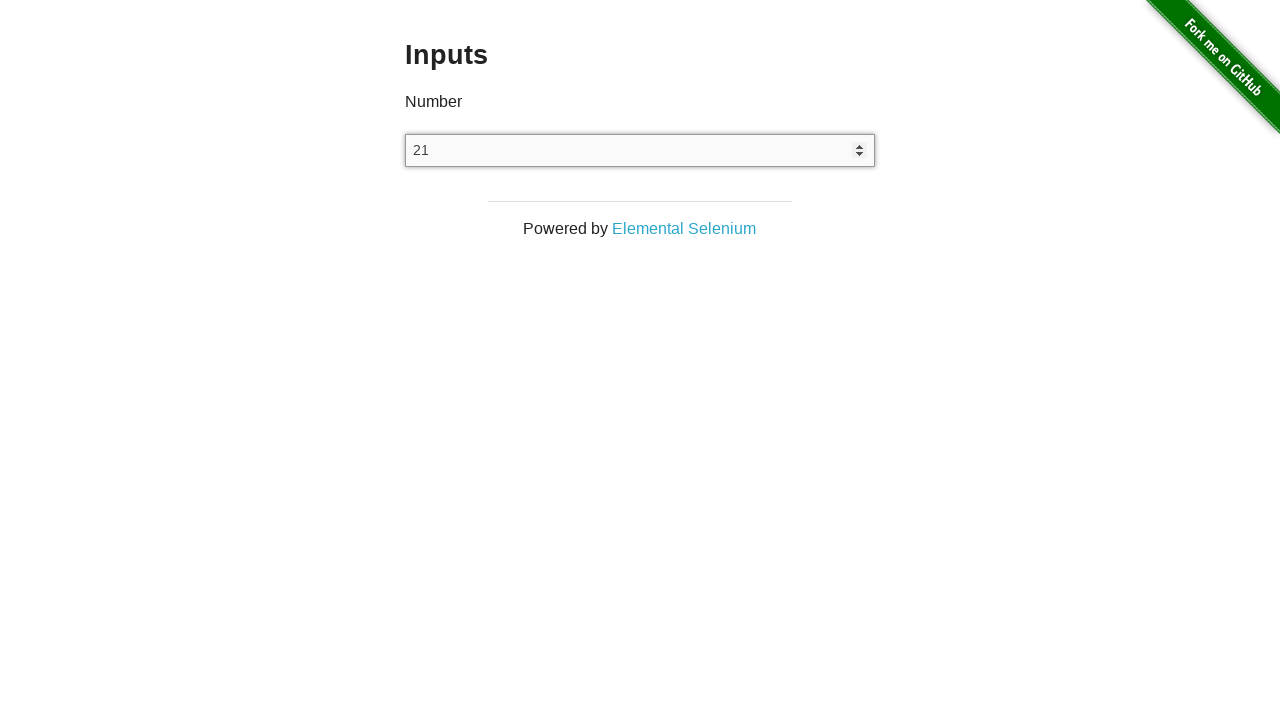